Clicks the authentication popup button to open the login/registration modal

Starting URL: https://brain.com.ua/ukr/

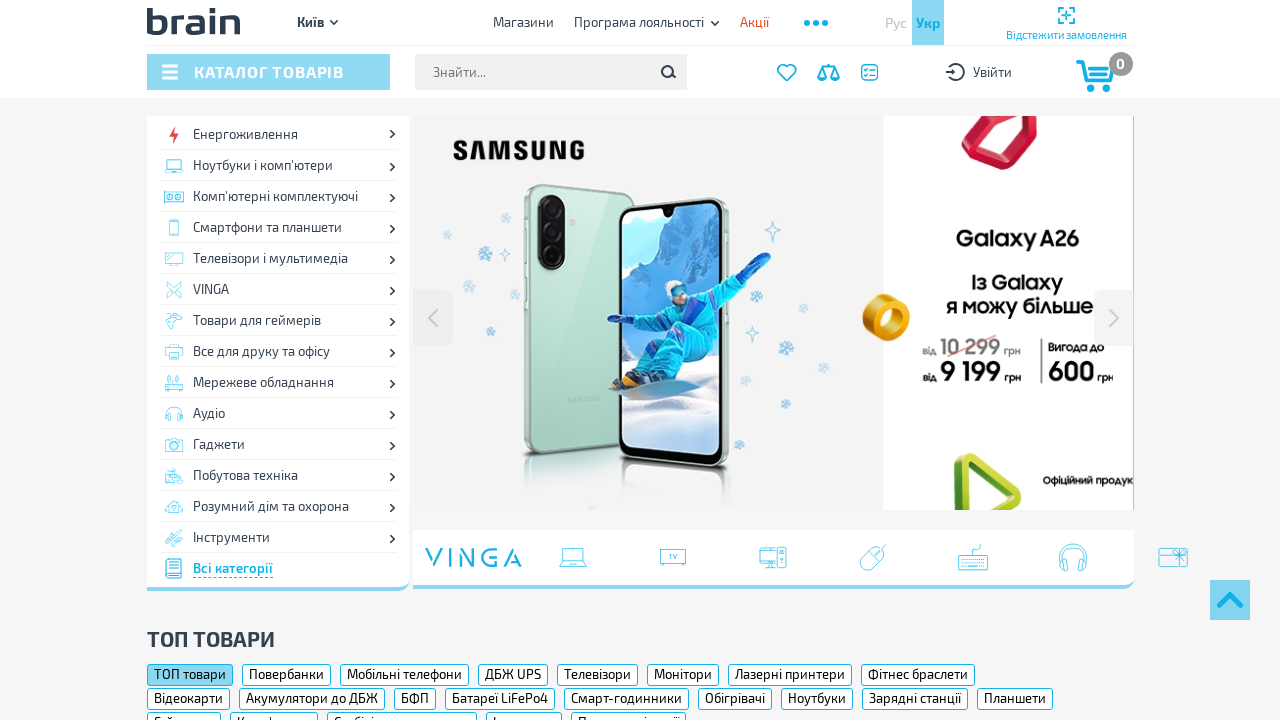

Clicked authentication popup button to open login/registration modal at (979, 72) on button.auth-popup-button
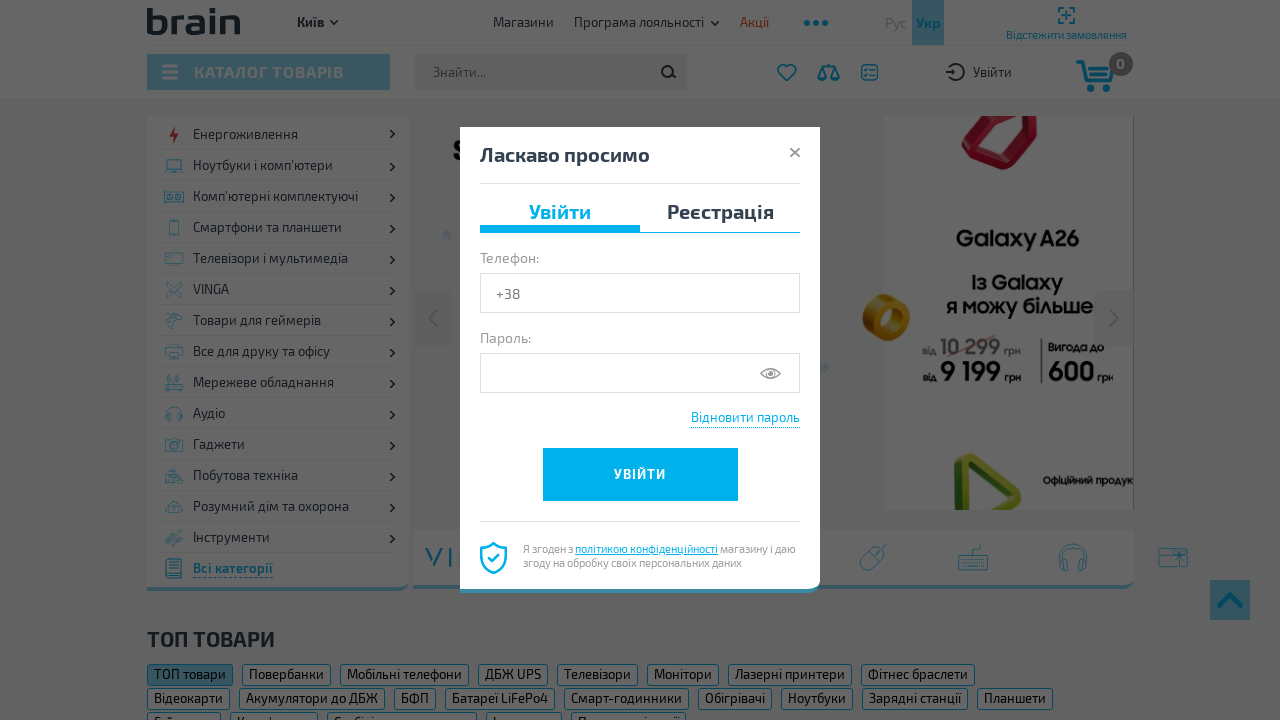

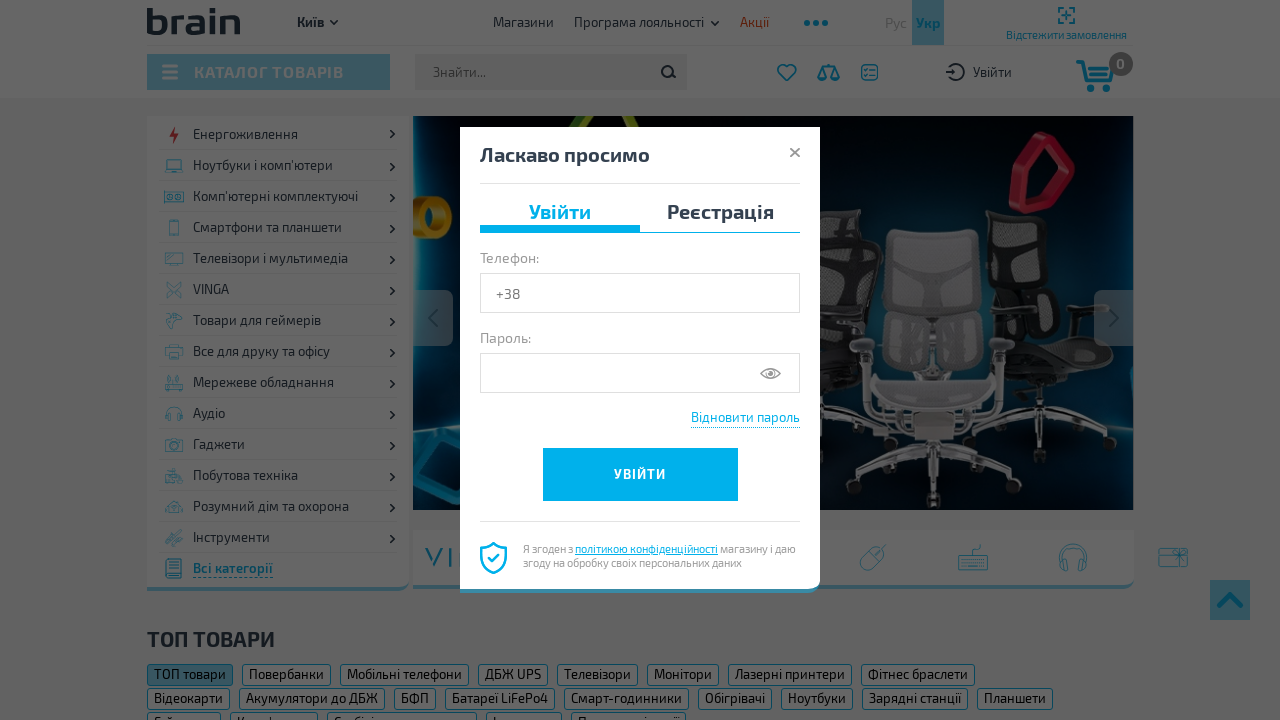